Fills out a practice form on DemoQA website including personal information, date selection, state/city dropdowns, file upload, and form submission

Starting URL: https://demoqa.com/

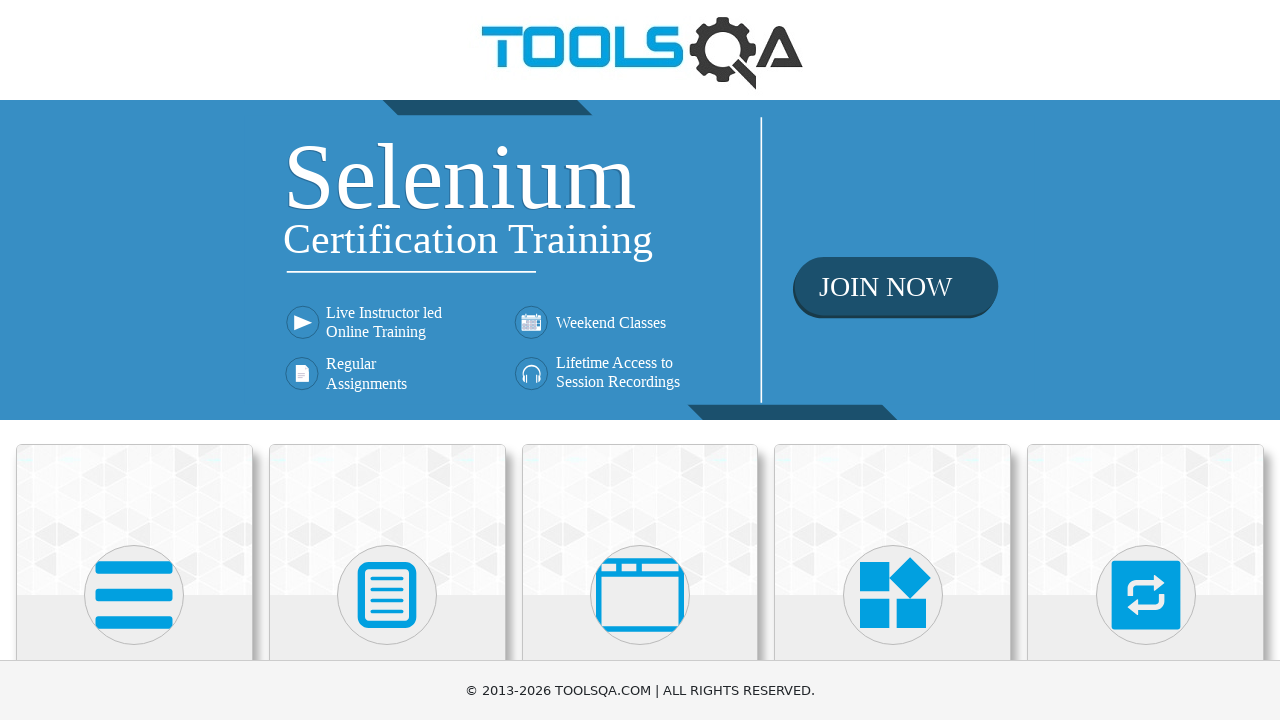

Scrolled Forms section into view
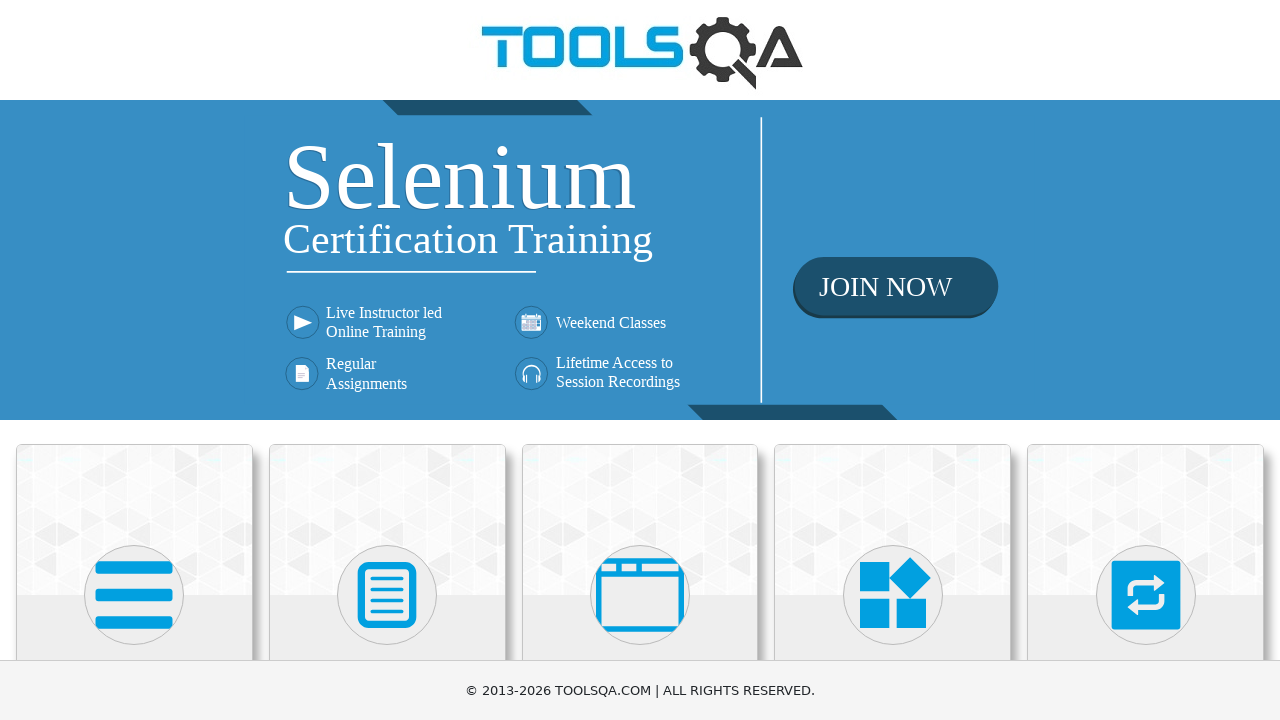

Clicked on Forms section at (387, 360) on xpath=//h5[text()='Forms']
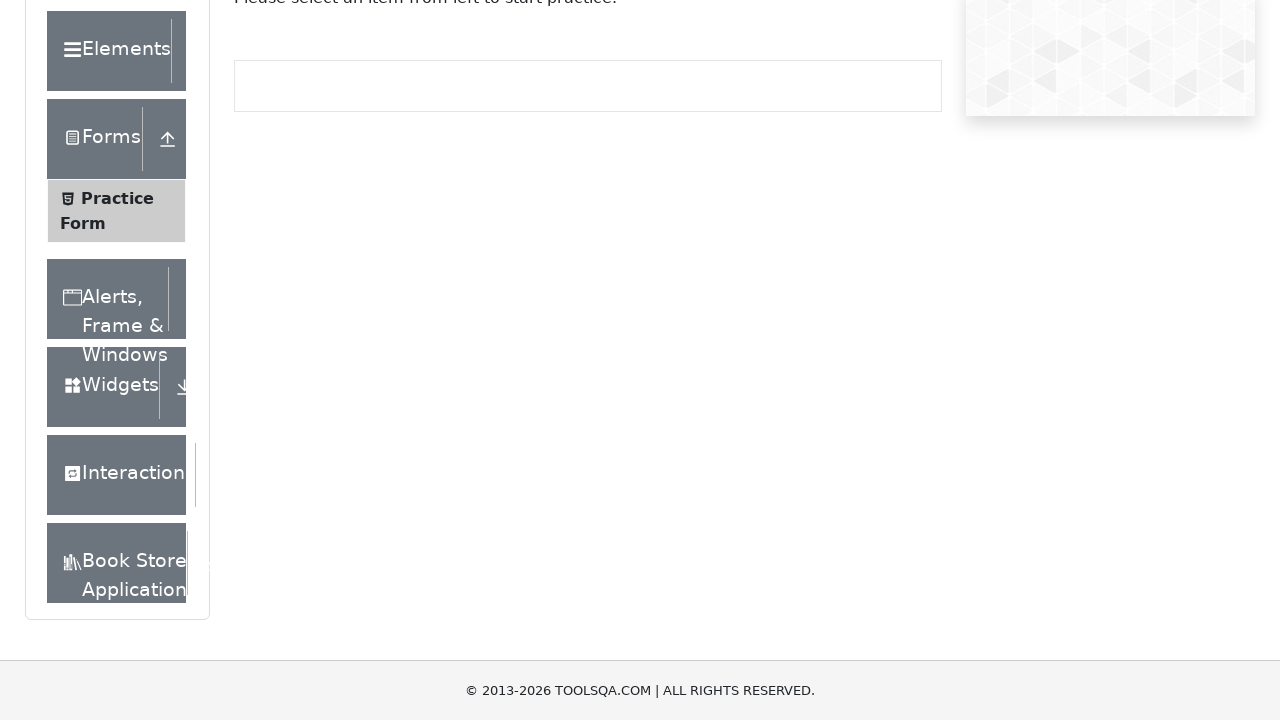

Clicked on Practice Form submenu at (117, 336) on xpath=//span[text()='Practice Form']
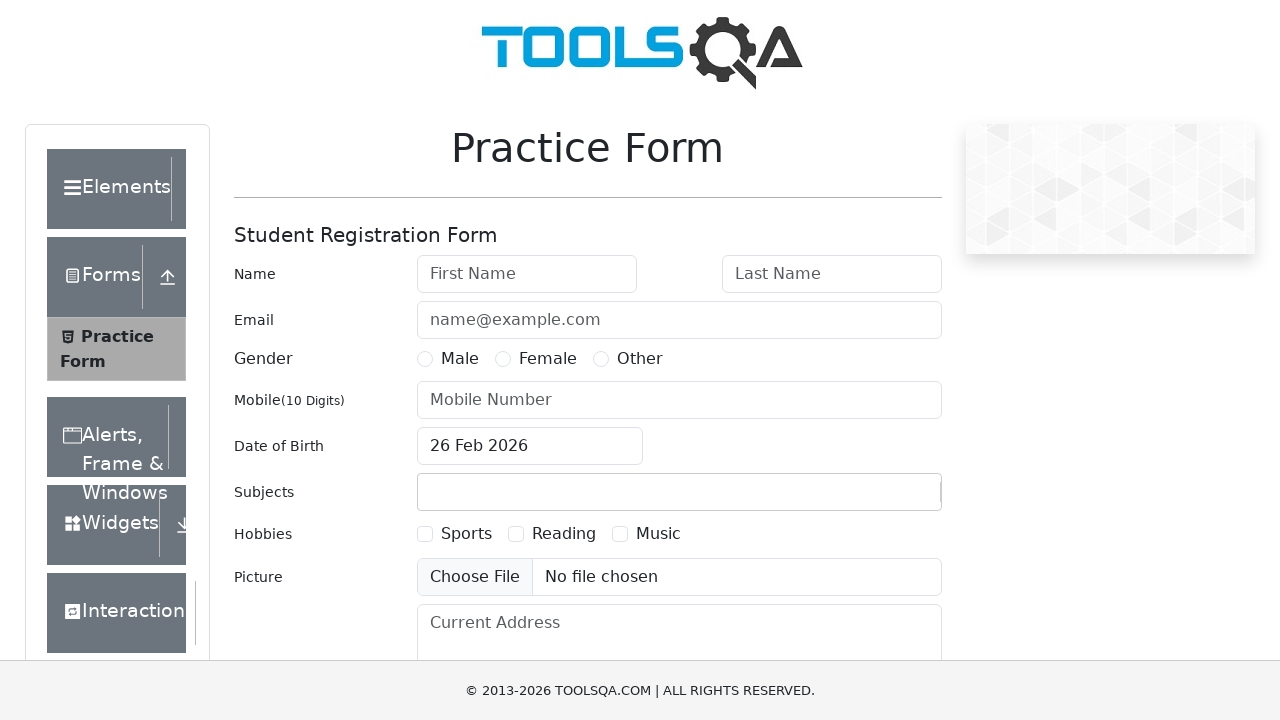

Filled first name field with 'Bryan' on #firstName
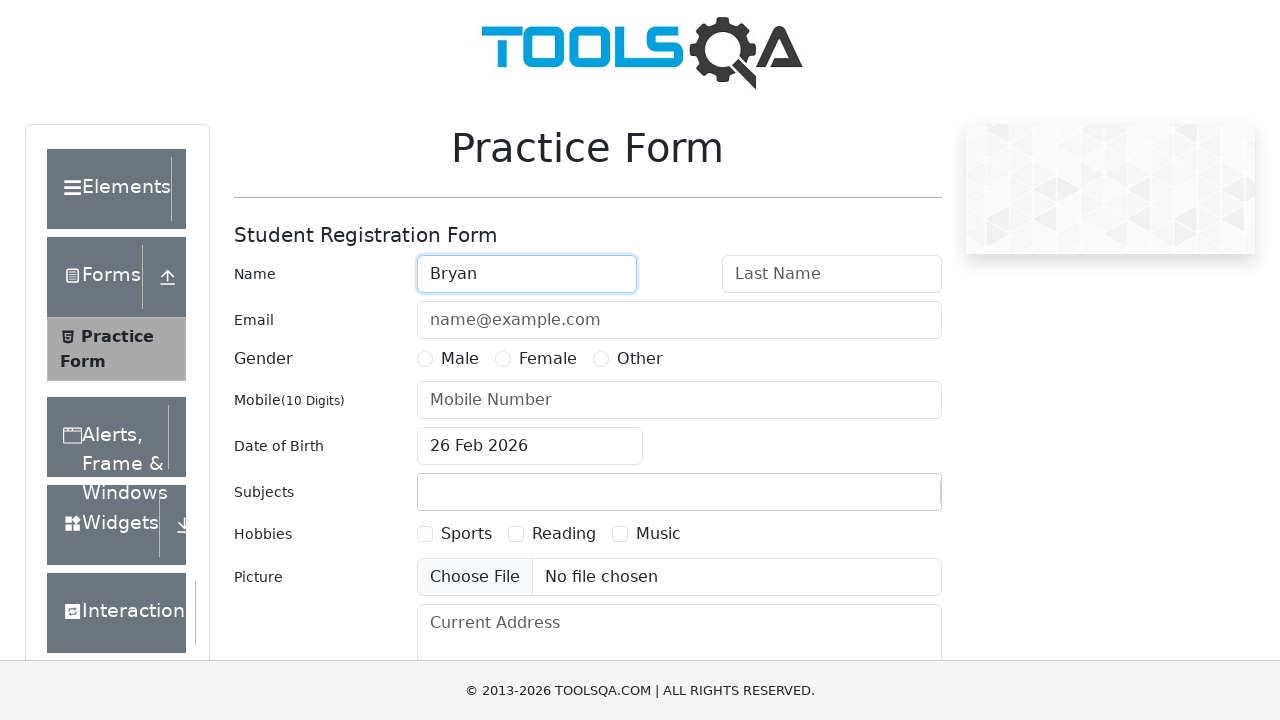

Filled last name field with 'Benedito' on #lastName
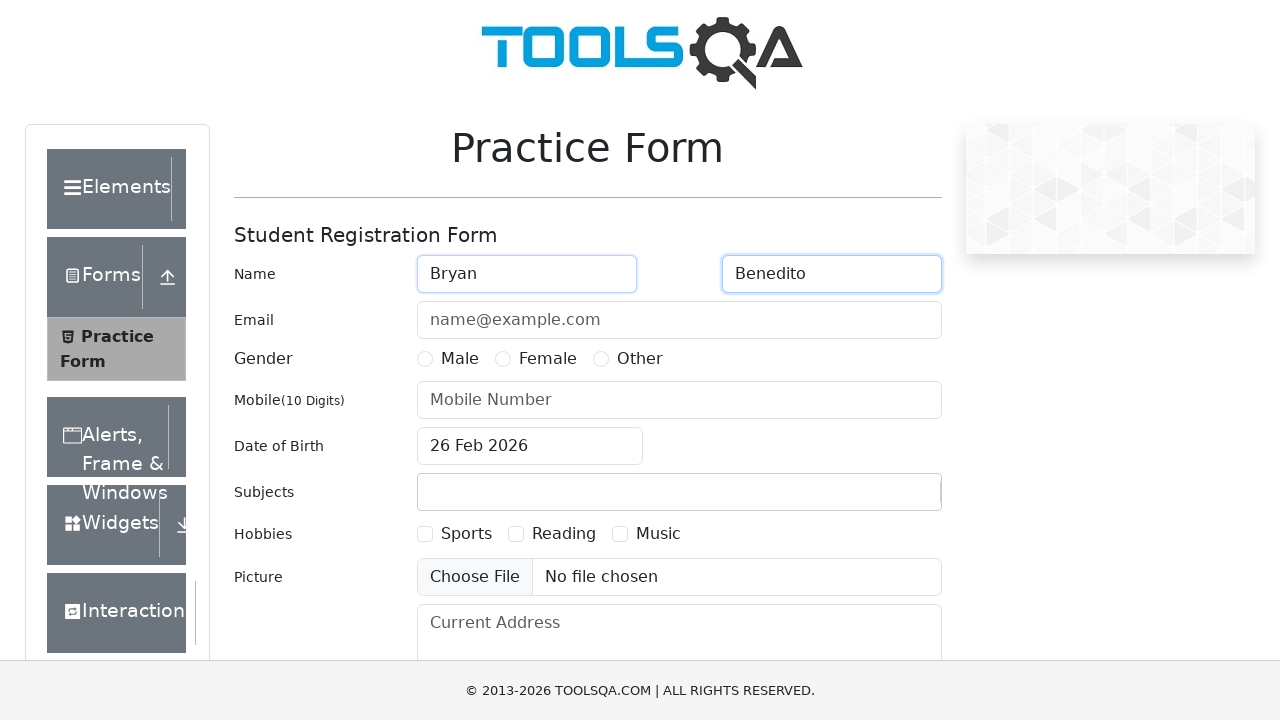

Filled email field with 'bryan77@gmail.com' on #userEmail
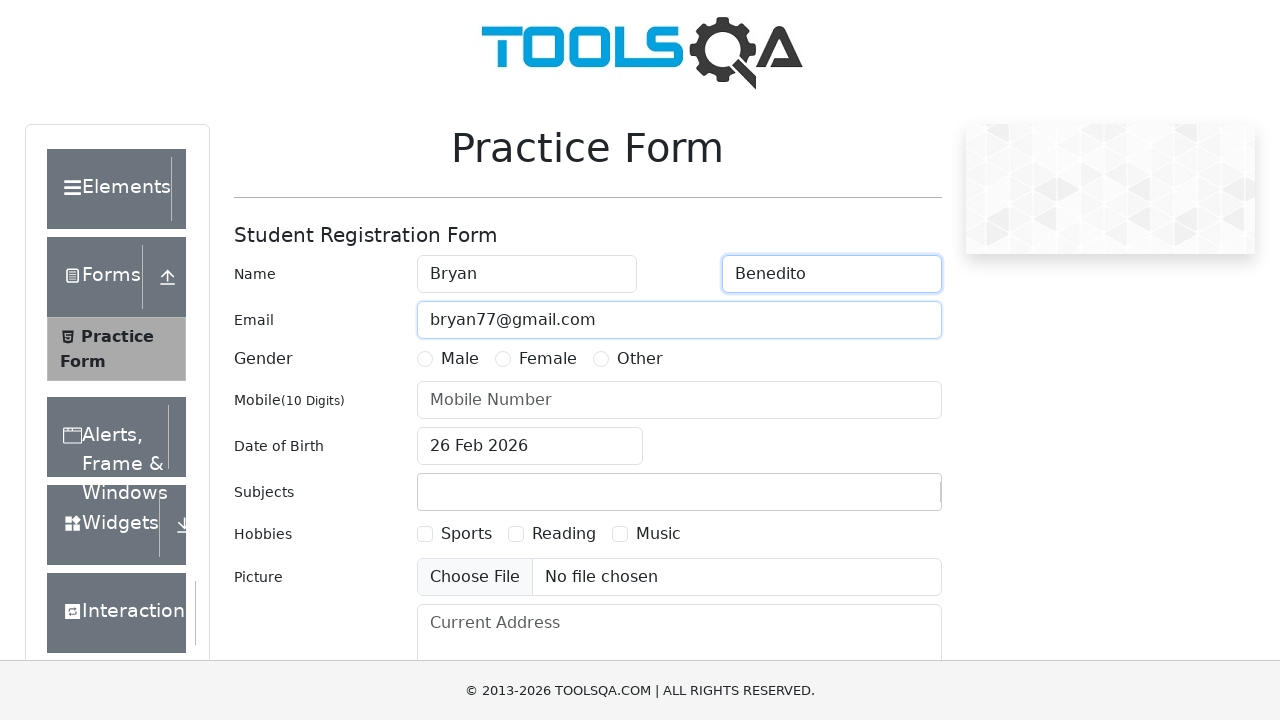

Selected Male gender option at (460, 359) on label[for='gender-radio-1']
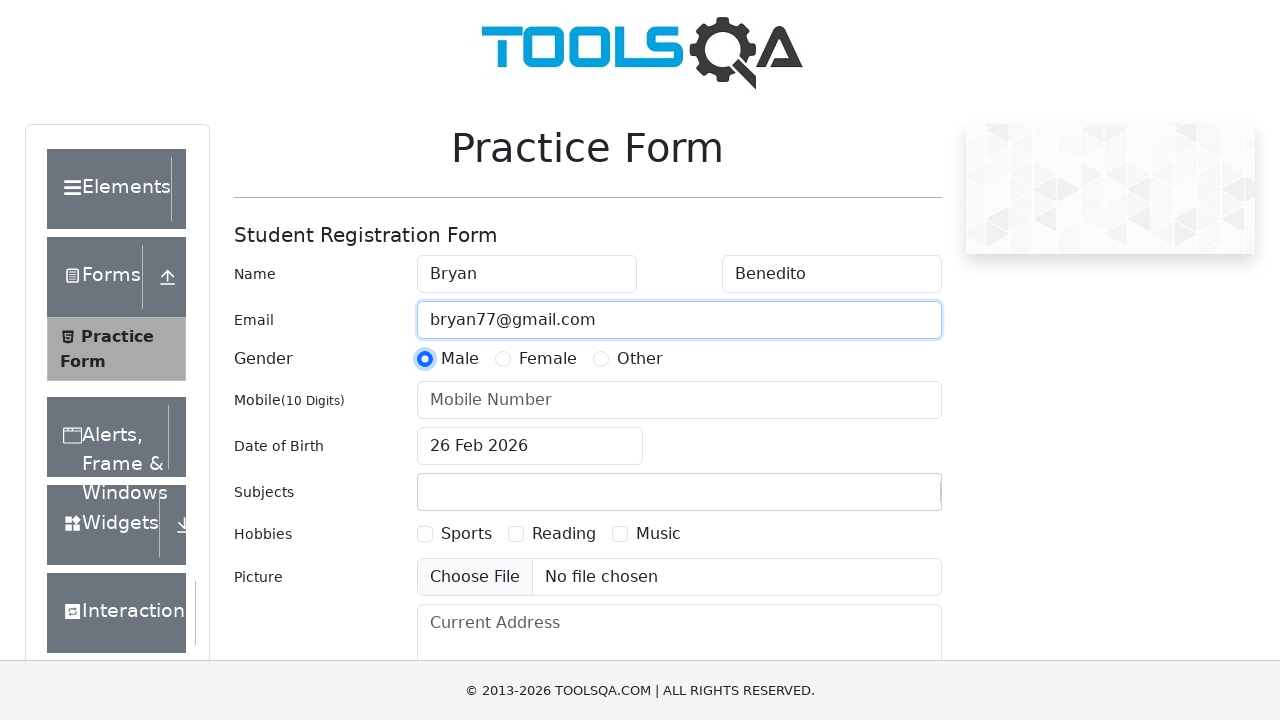

Filled phone number field with '67997130708' on #userNumber
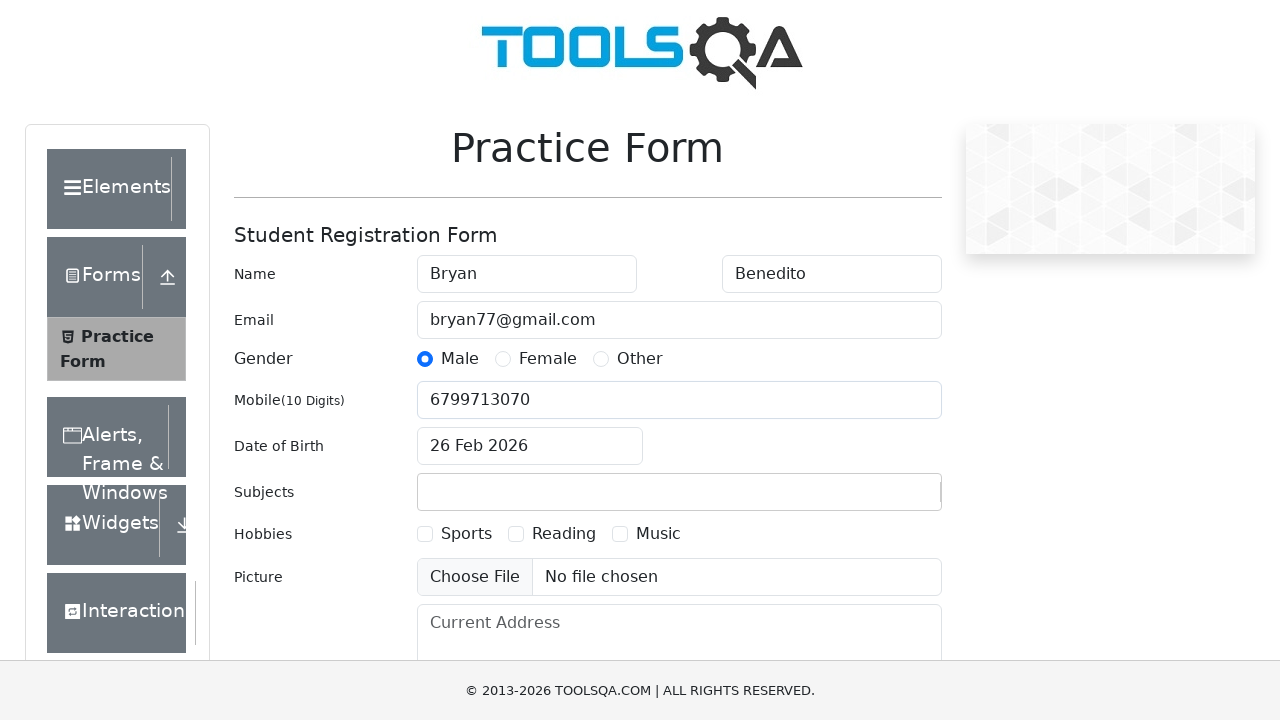

Clicked on date of birth input field at (530, 446) on #dateOfBirthInput
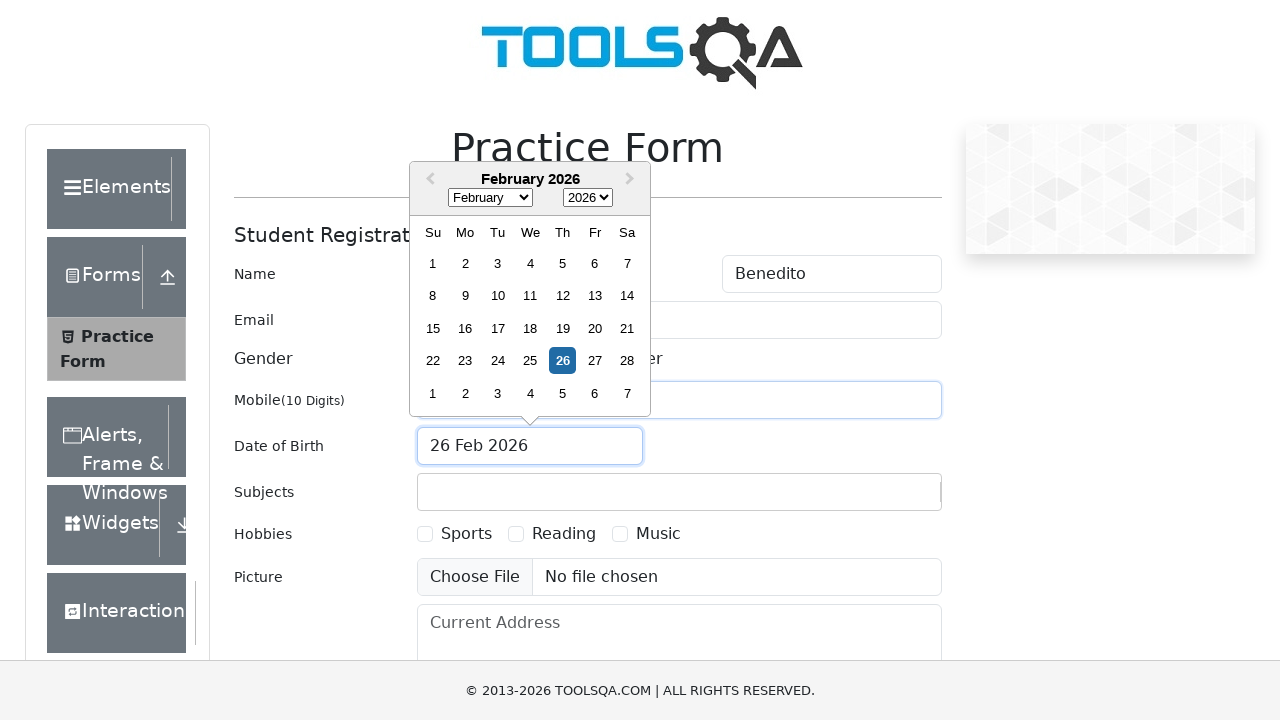

Selected April (month 3) from date picker on .react-datepicker__month-select
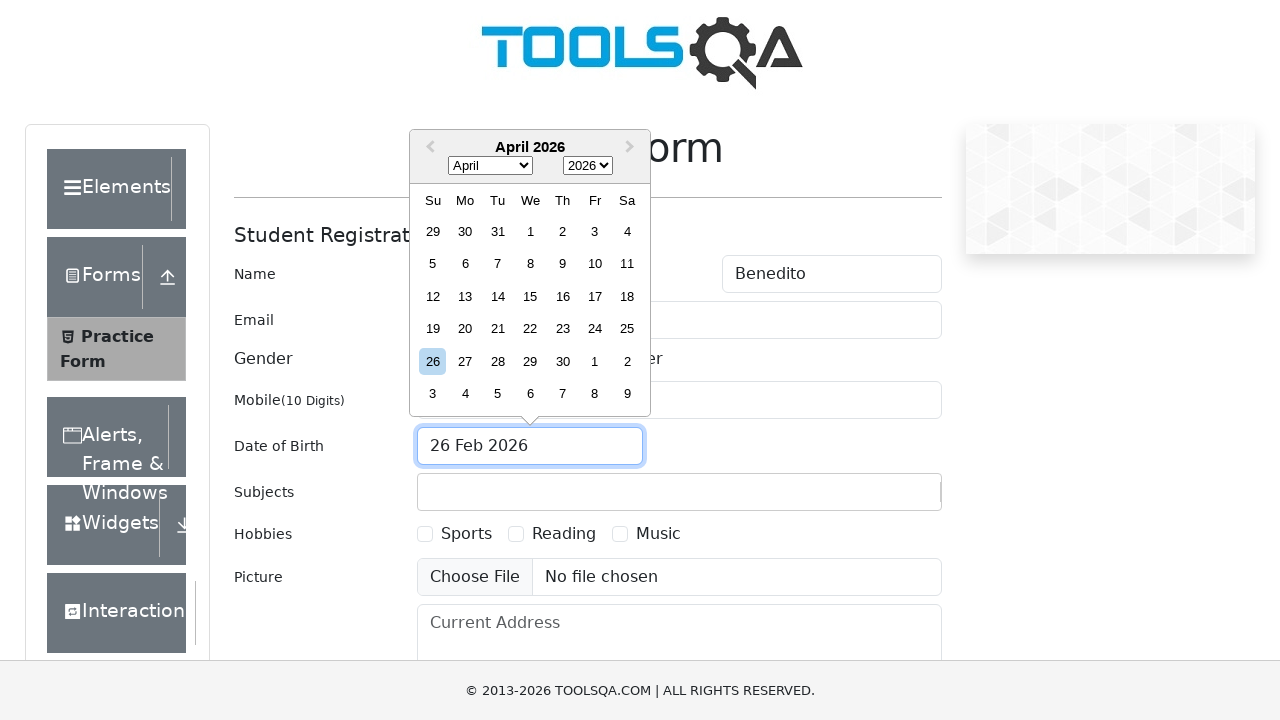

Selected 1995 from year dropdown on .react-datepicker__year-select
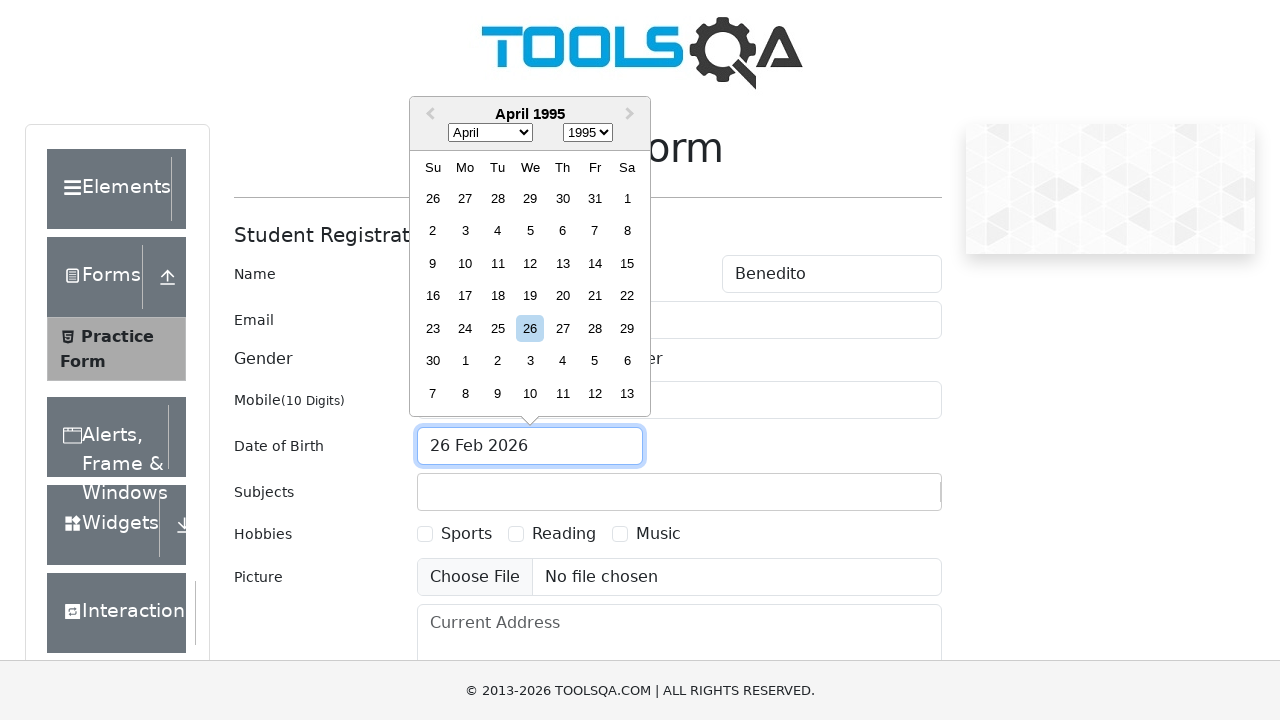

Selected day 15 from date picker at (627, 263) on xpath=//div[contains(@class, 'react-datepicker__day') and not(contains(@class, '
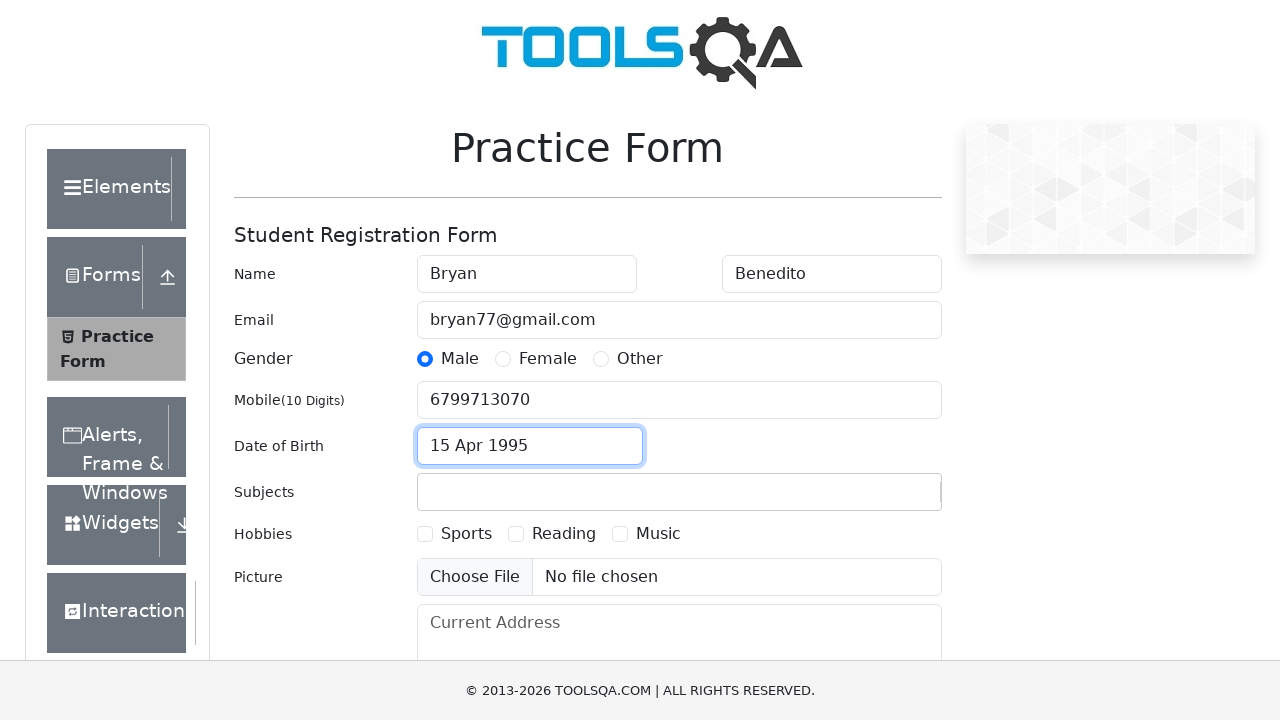

Selected Sports hobby checkbox at (466, 534) on label[for='hobbies-checkbox-1']
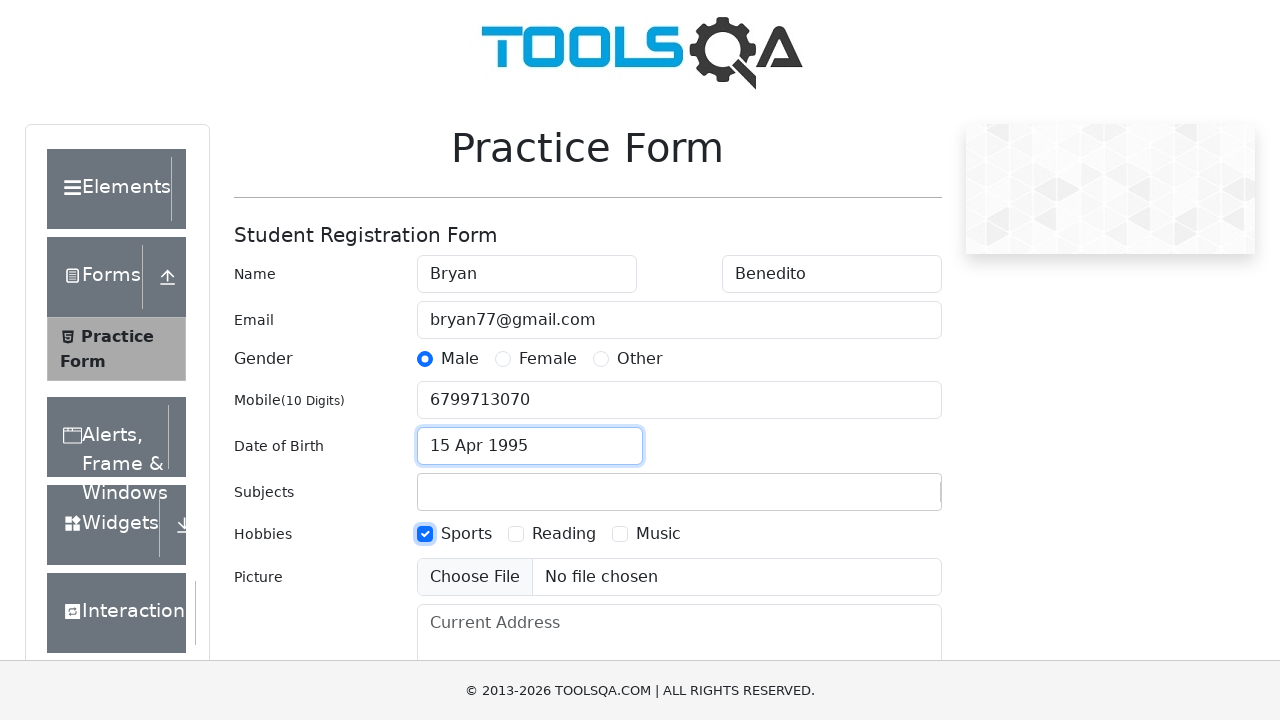

Filled current address field with 'Rua dos Testes, 123 - Bairro Testando' on #currentAddress
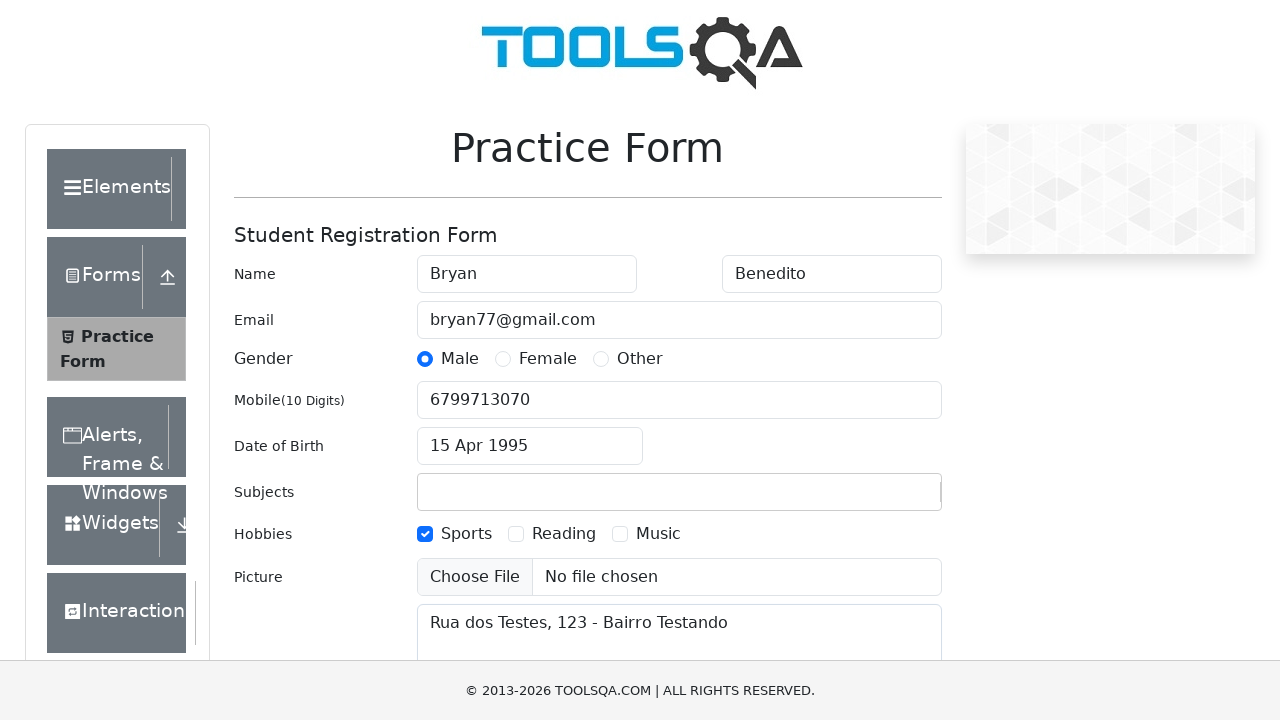

Scrolled state field into view
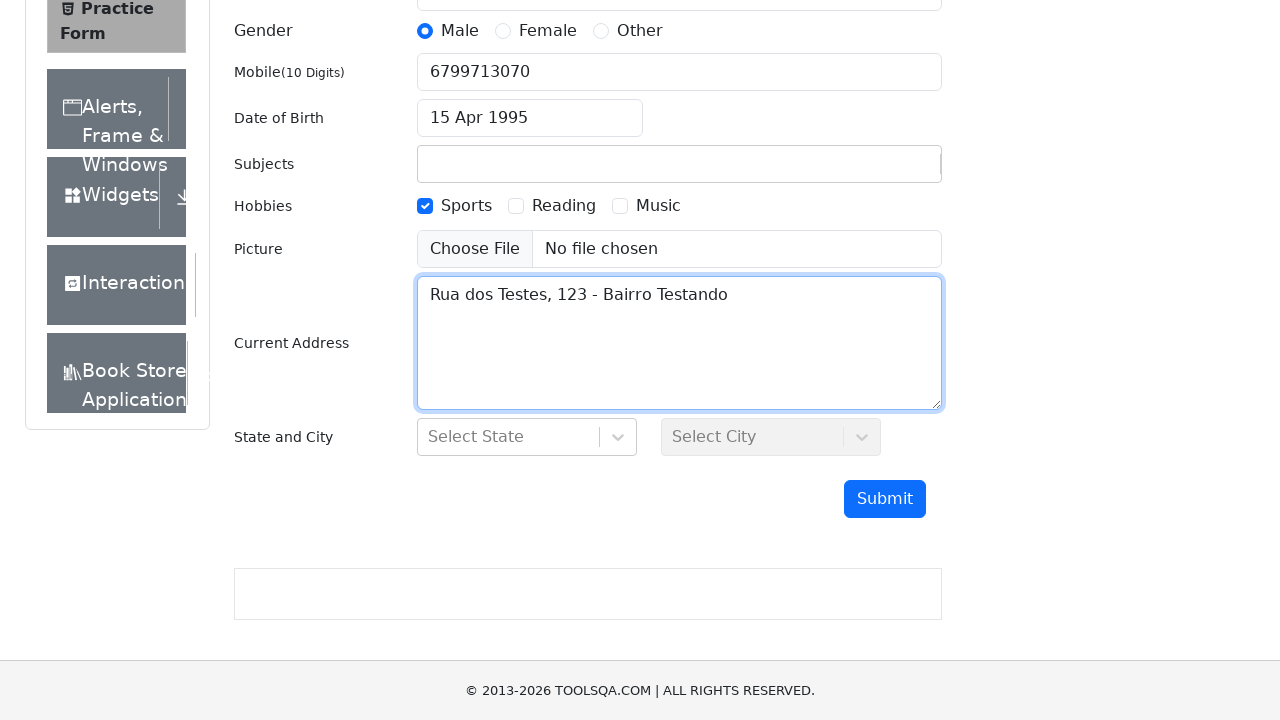

Clicked on state dropdown at (527, 437) on #state
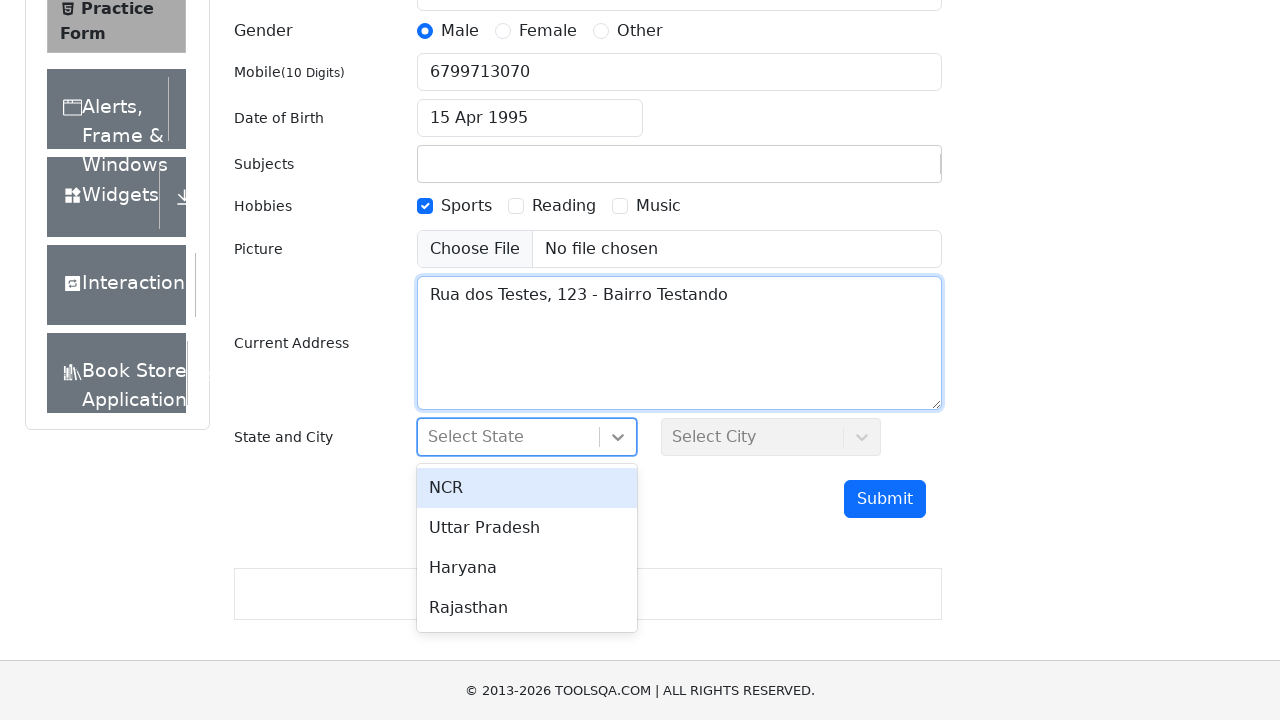

Selected NCR from state dropdown at (527, 488) on xpath=//div[contains(text(),'NCR')]
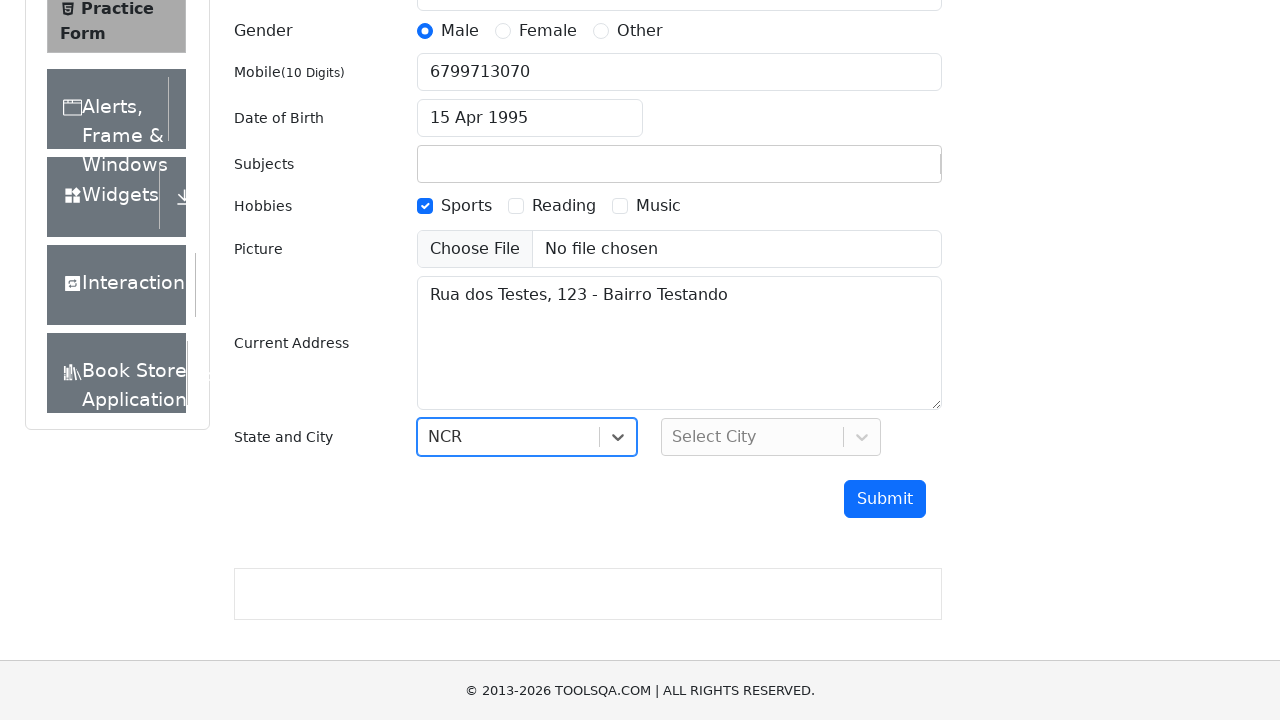

Scrolled city field into view
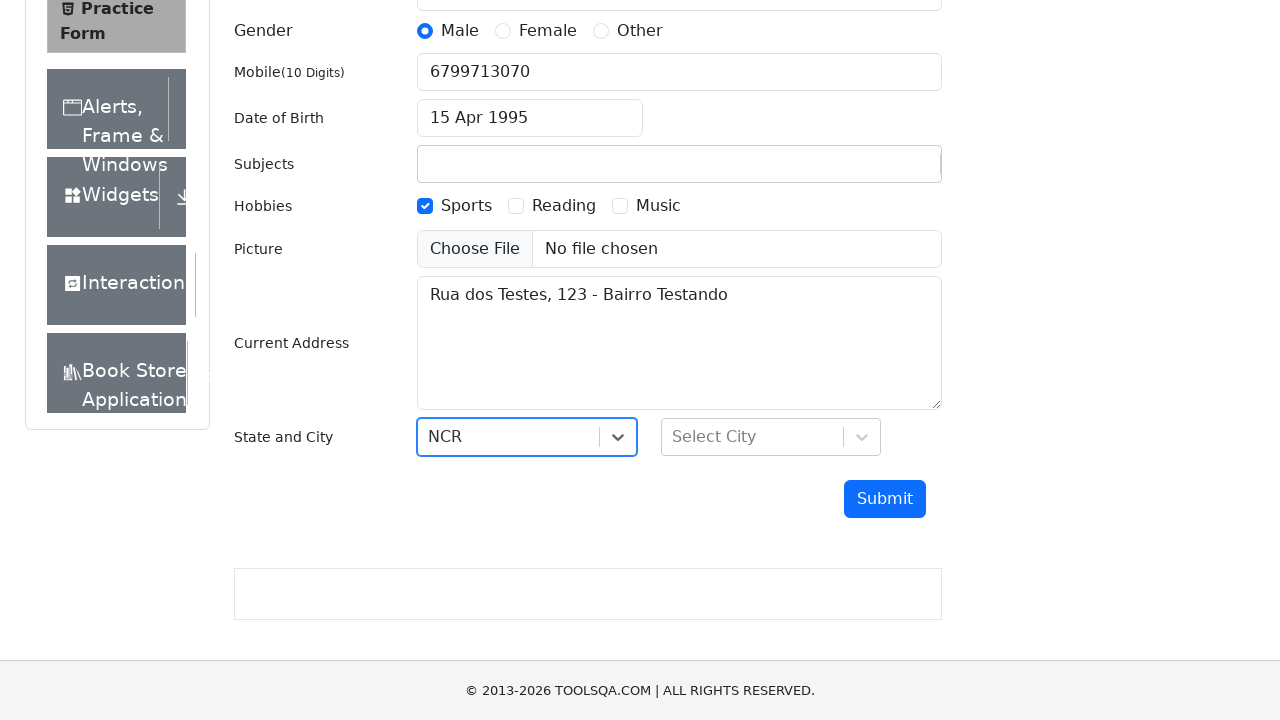

Clicked on city dropdown at (771, 437) on #city
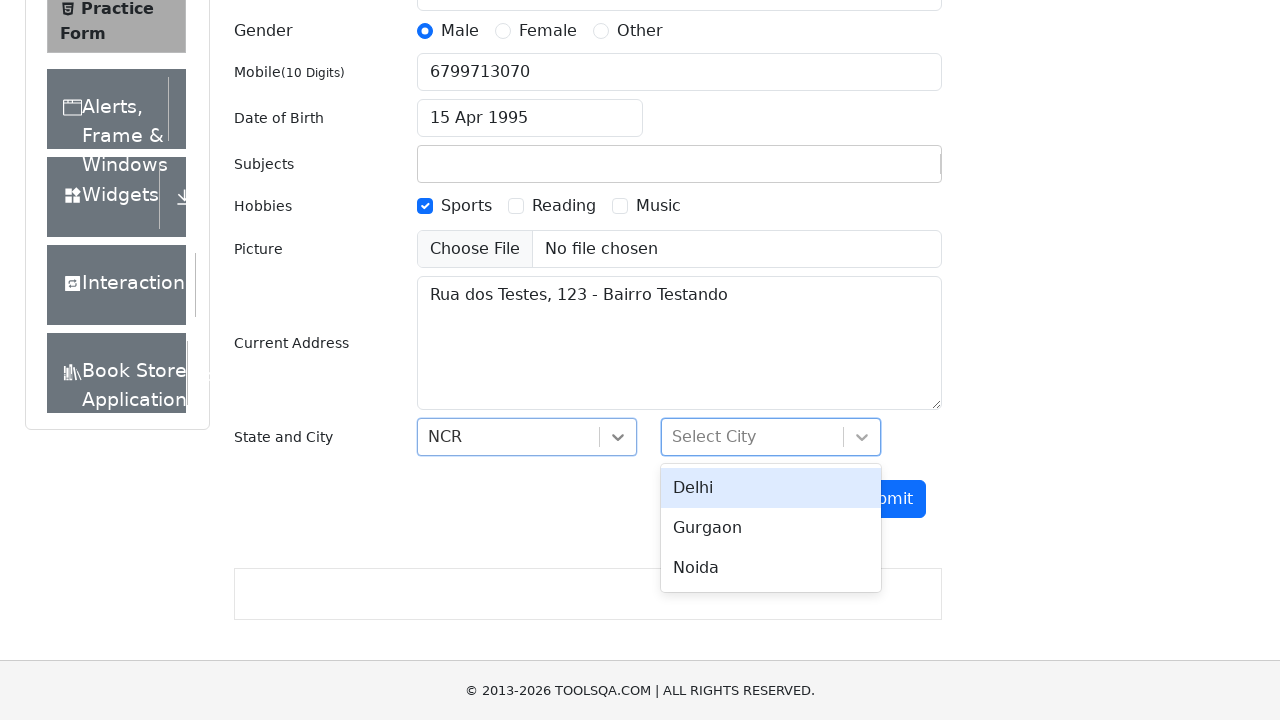

Selected Delhi from city dropdown at (771, 488) on xpath=//div[contains(text(),'Delhi')]
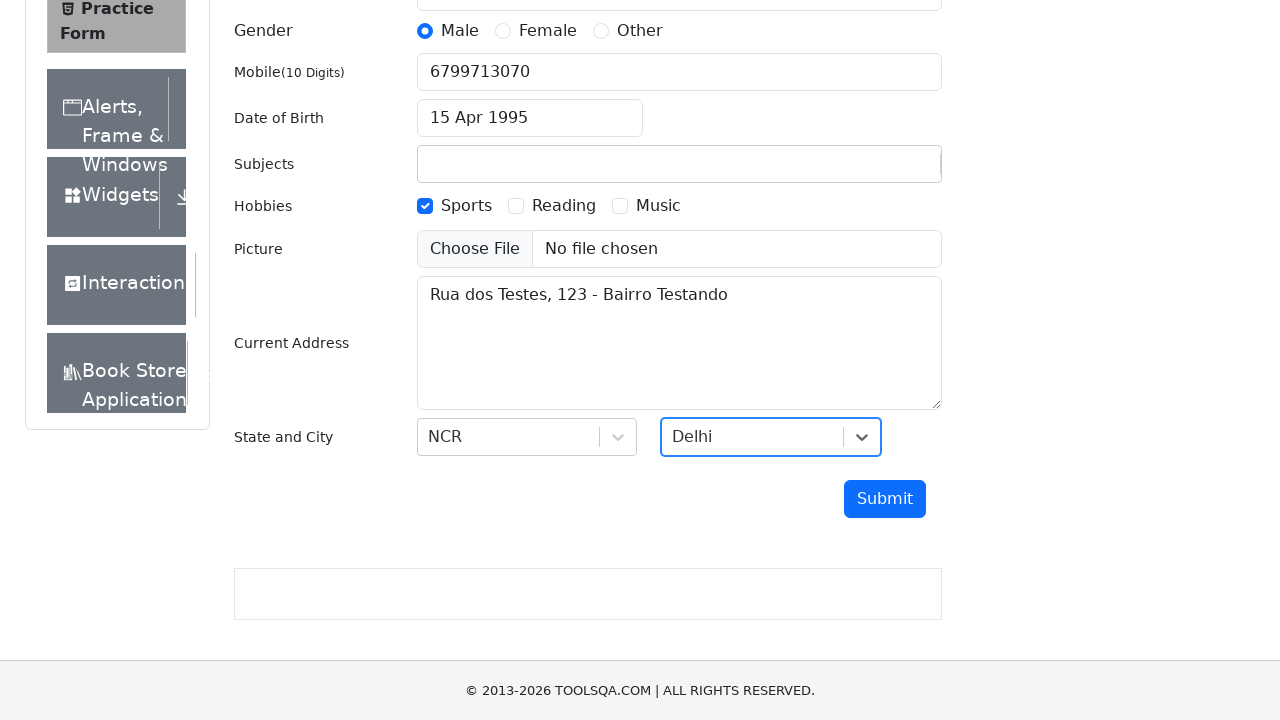

Scrolled submit button into view
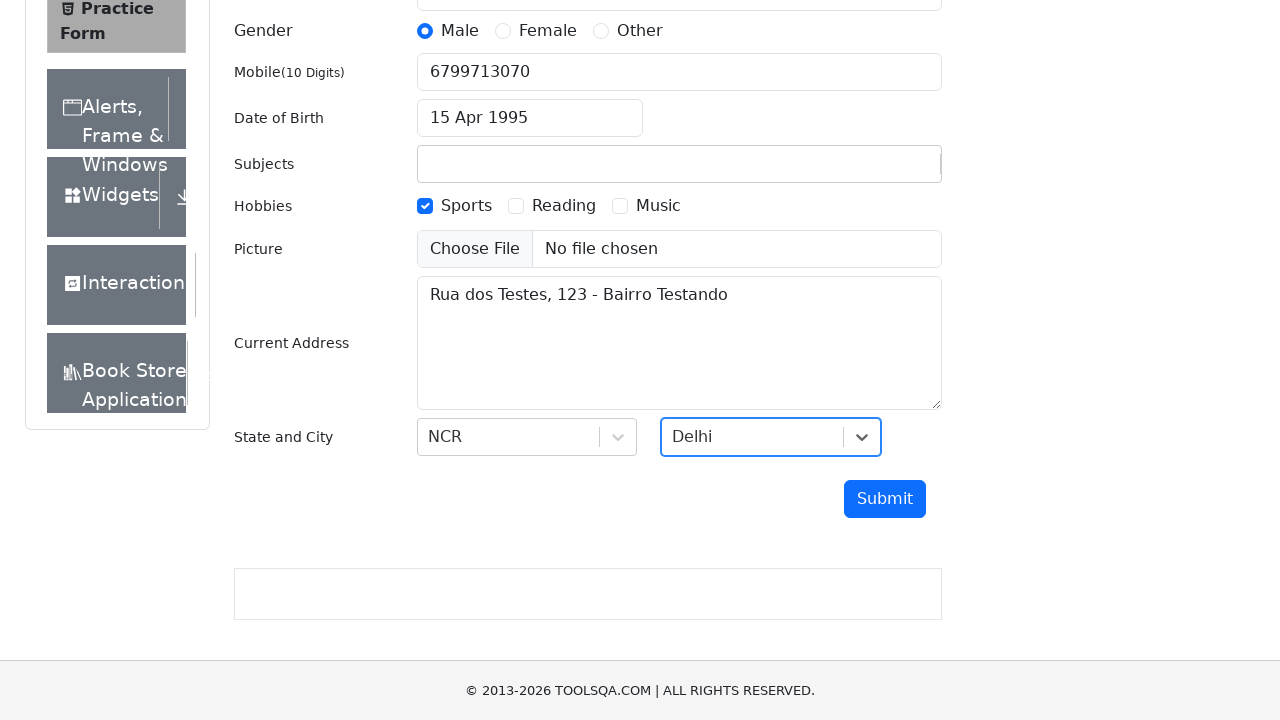

Clicked submit button to submit the form at (885, 499) on #submit
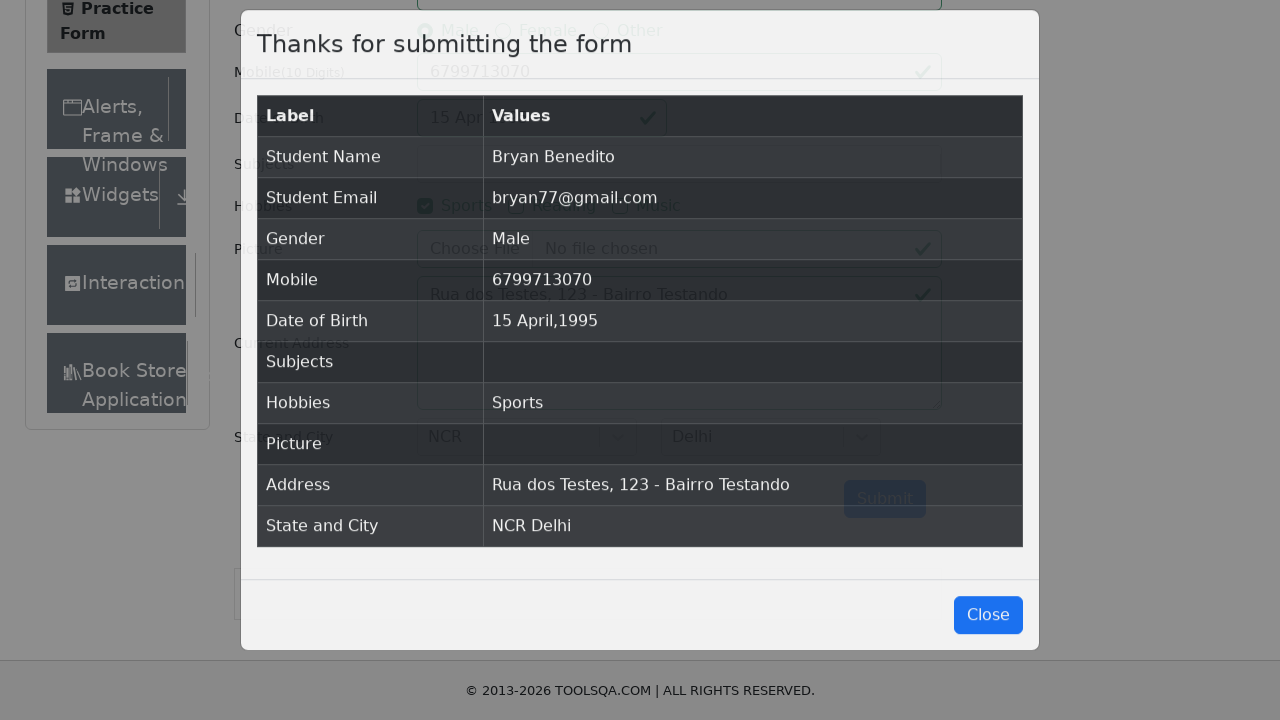

Confirmation modal appeared
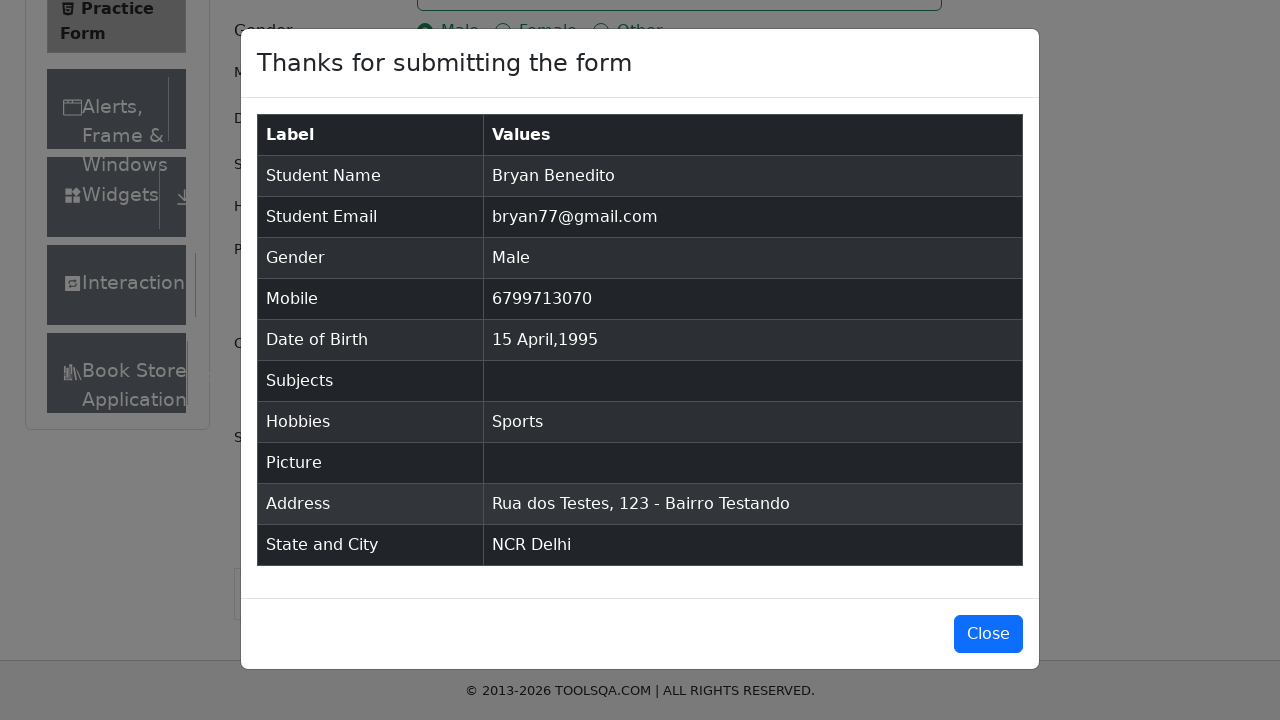

Scrolled close button into view
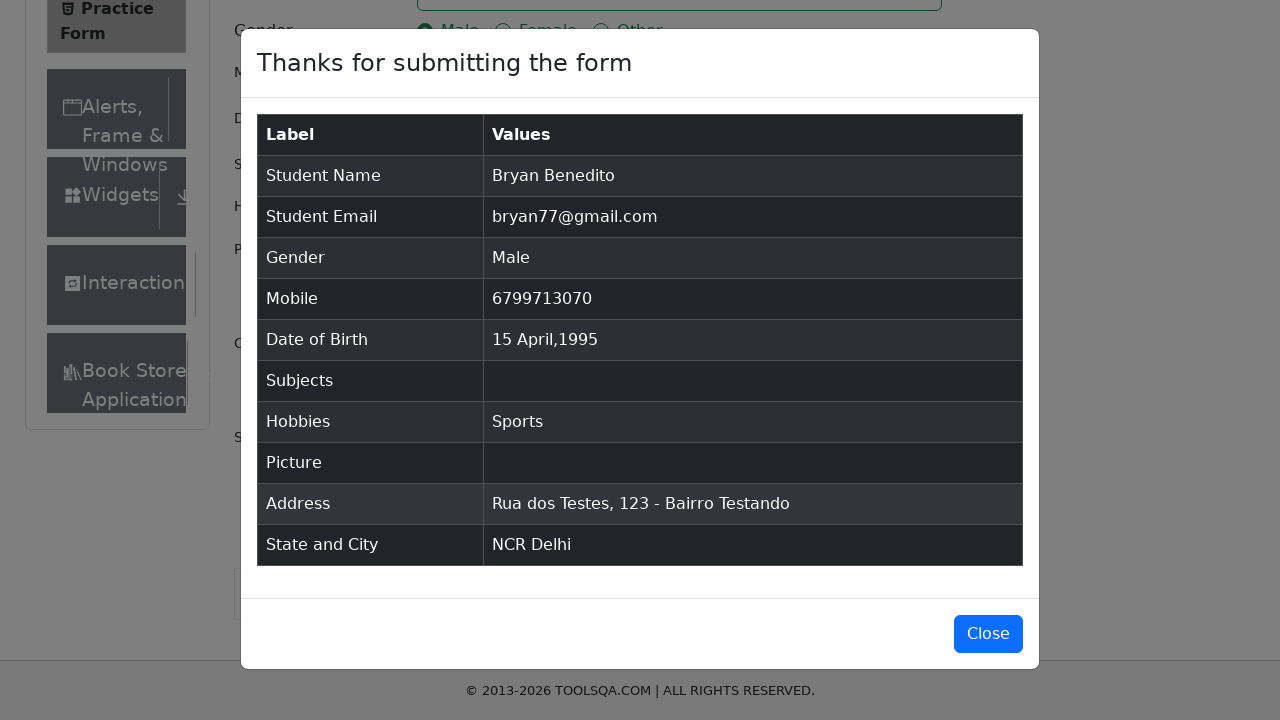

Clicked close button to close the confirmation modal at (988, 634) on #closeLargeModal
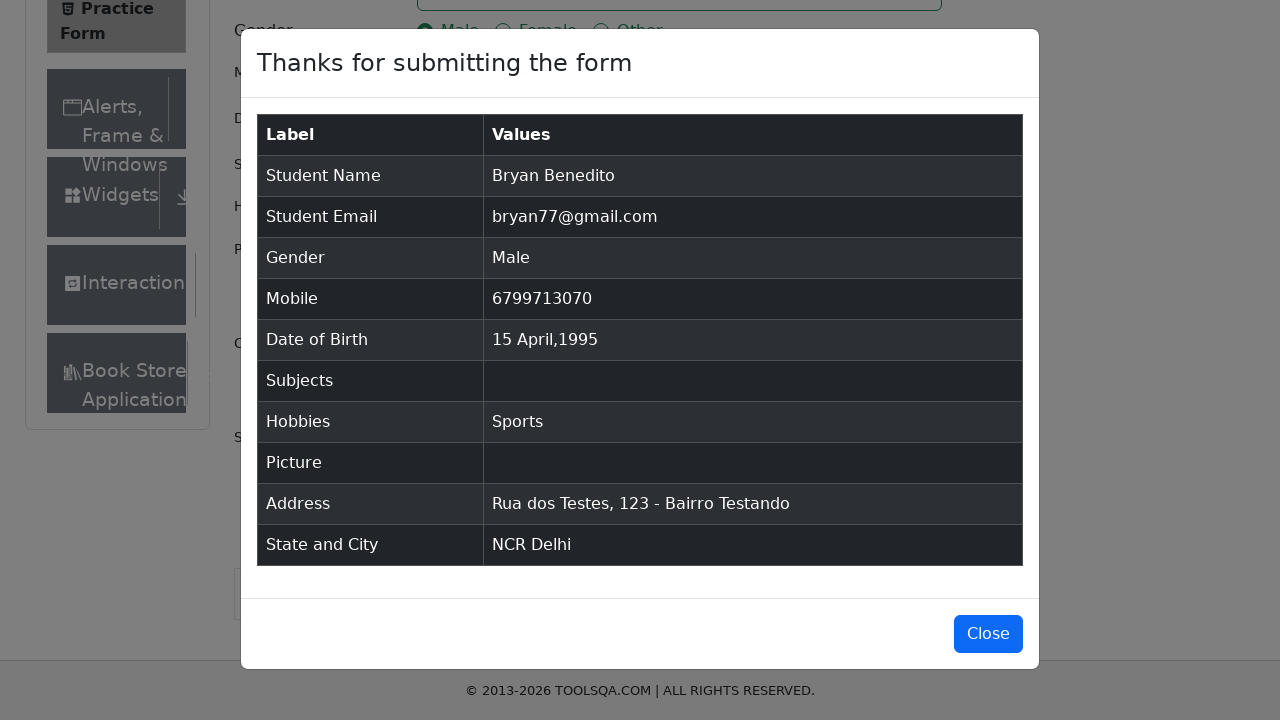

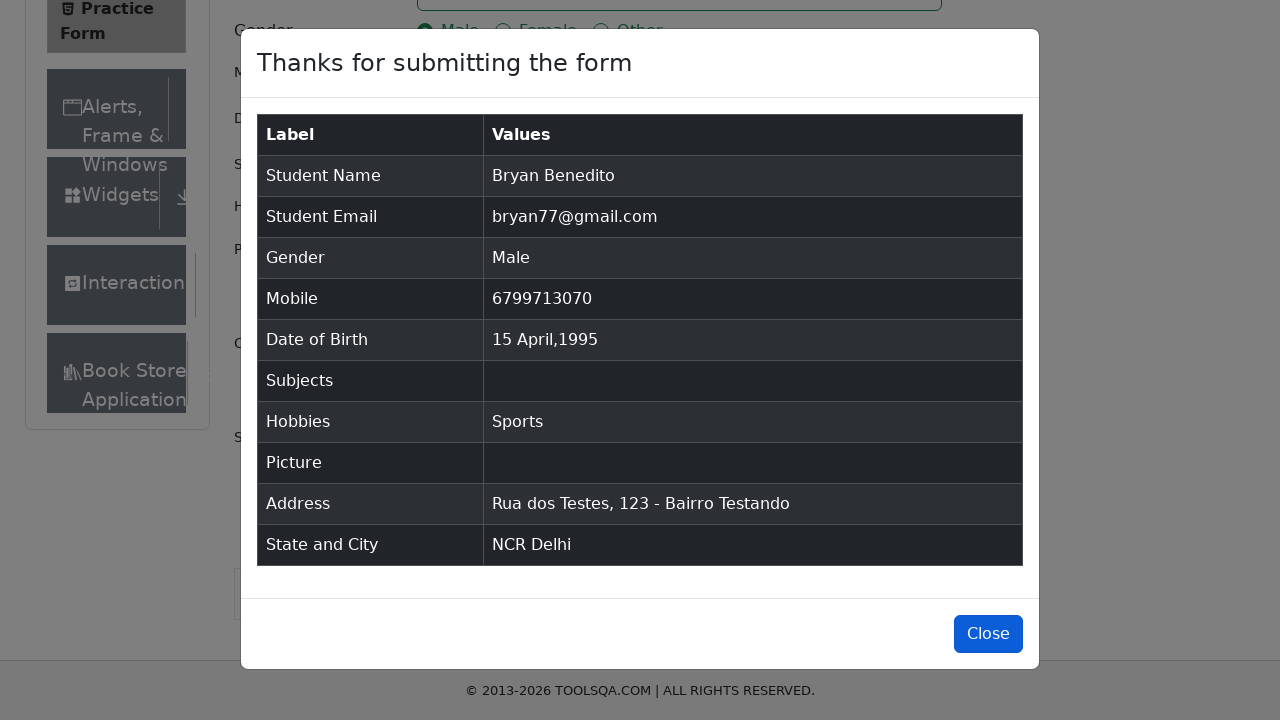